Tests that edits are cancelled when pressing Escape key

Starting URL: https://demo.playwright.dev/todomvc

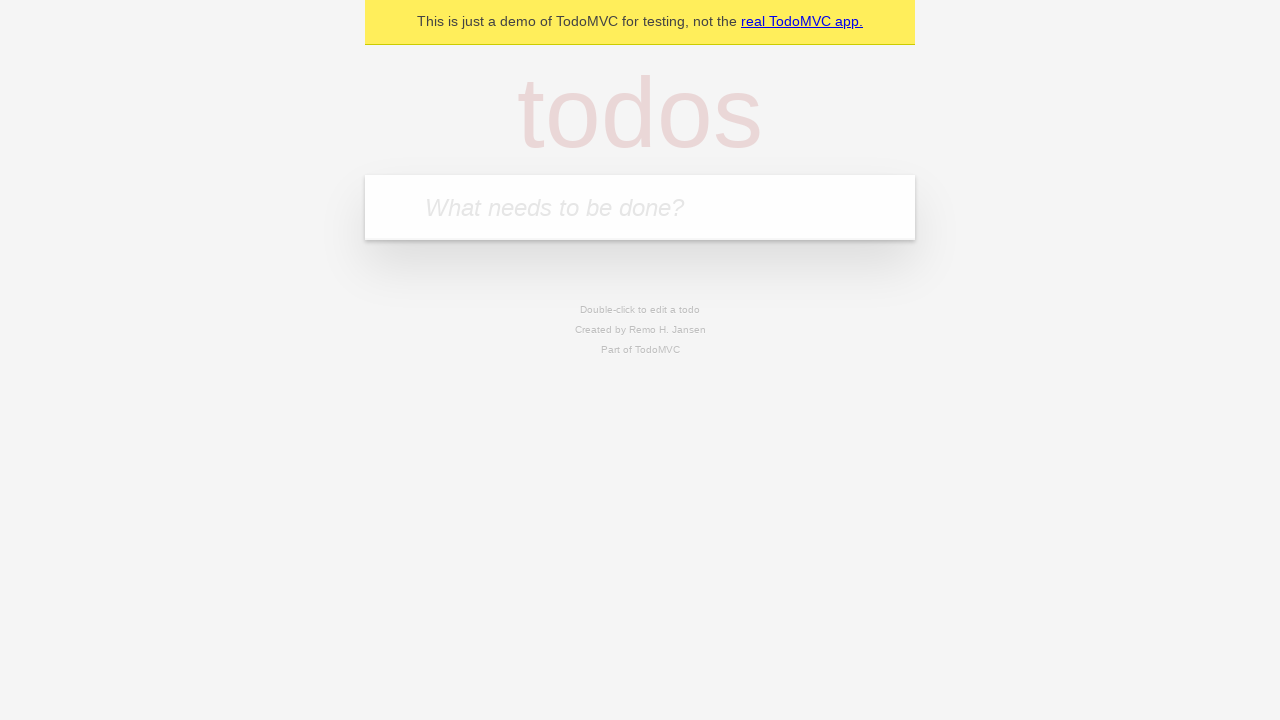

Filled new todo input with 'buy some cheese' on internal:attr=[placeholder="What needs to be done?"i]
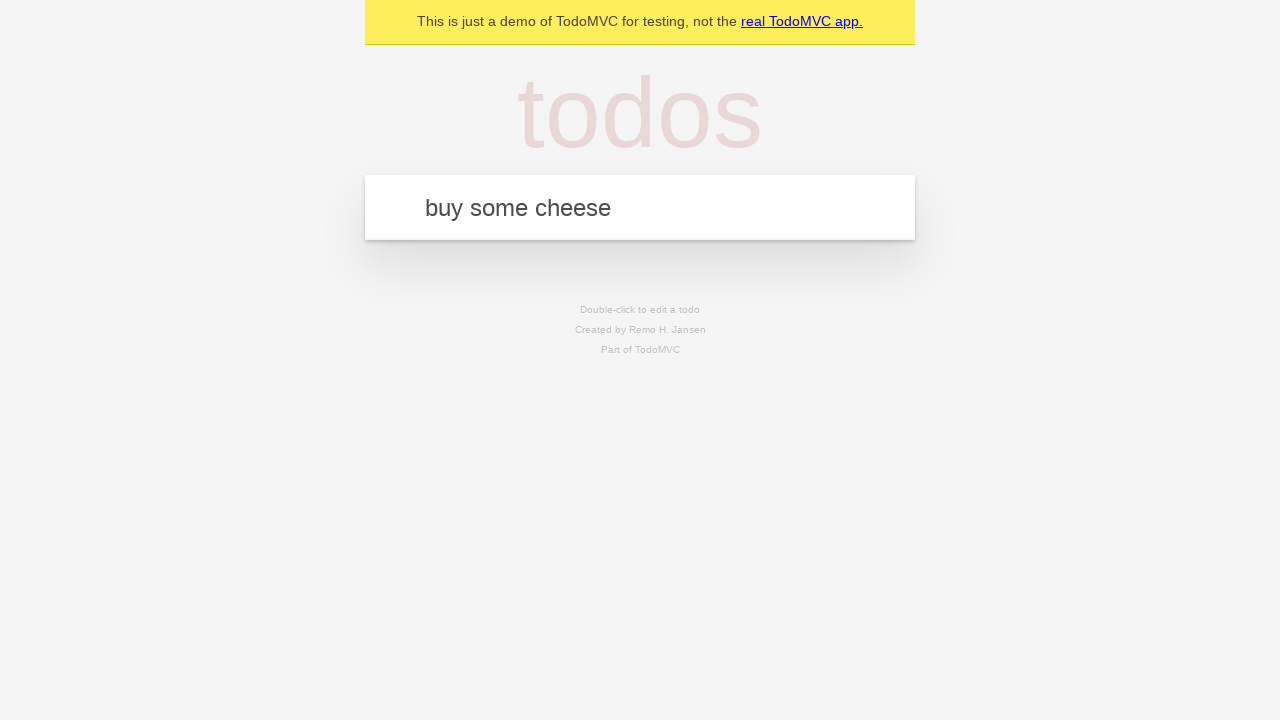

Pressed Enter to create first todo item on internal:attr=[placeholder="What needs to be done?"i]
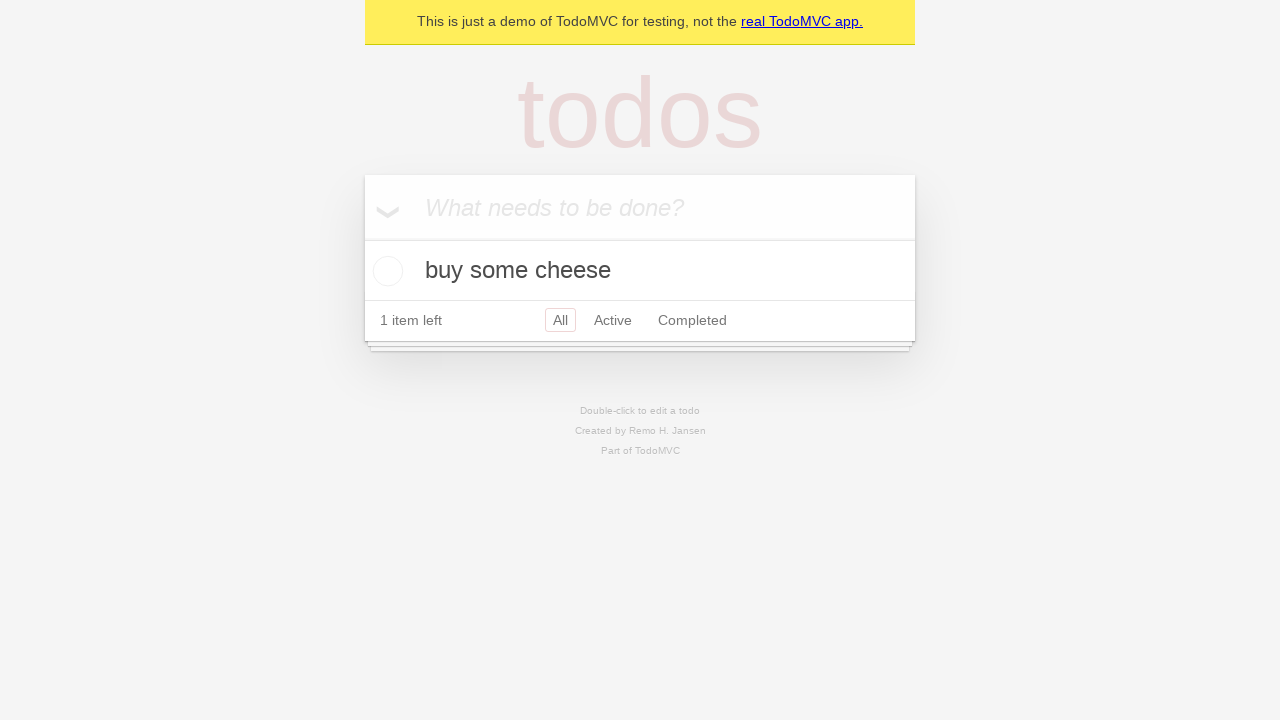

Filled new todo input with 'feed the cat' on internal:attr=[placeholder="What needs to be done?"i]
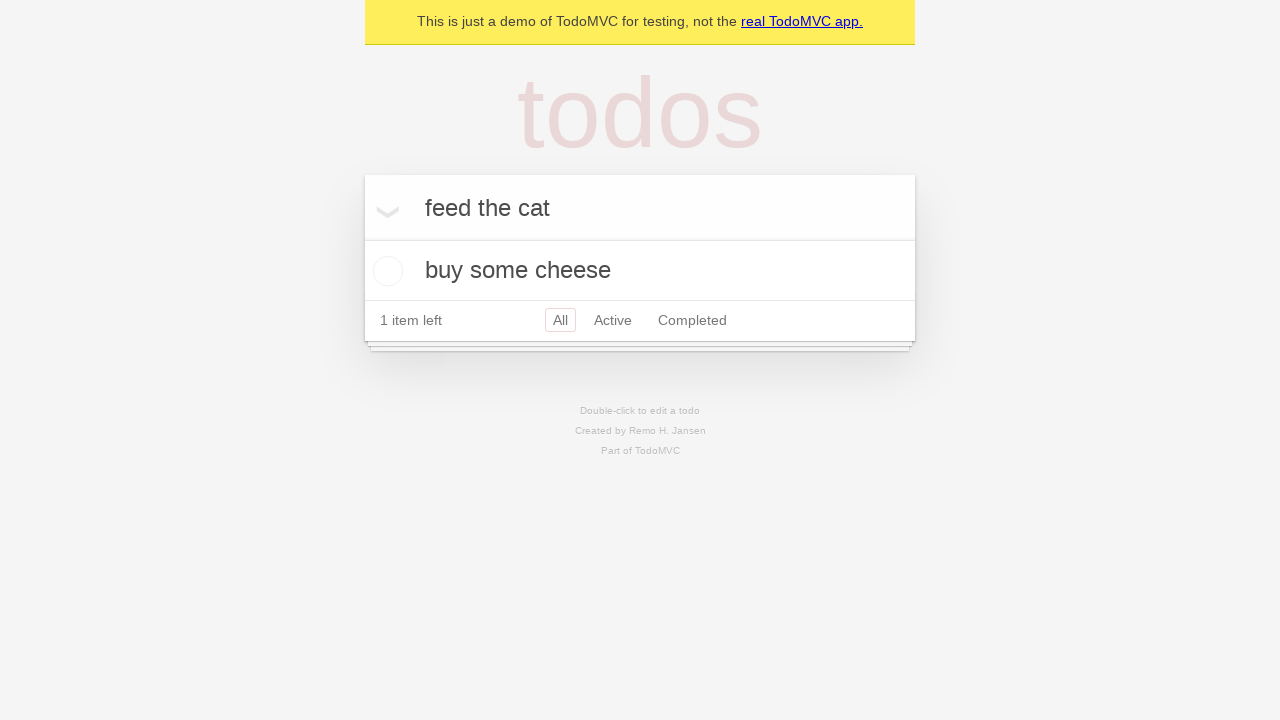

Pressed Enter to create second todo item on internal:attr=[placeholder="What needs to be done?"i]
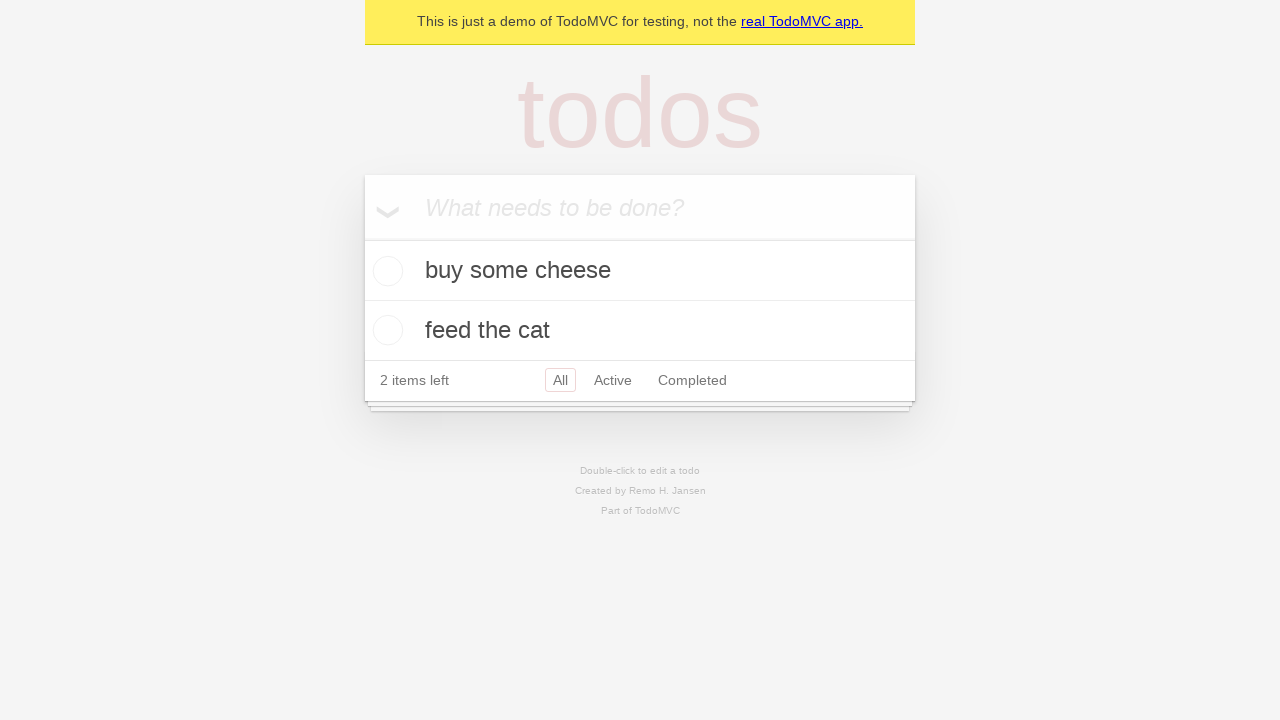

Filled new todo input with 'book a doctors appointment' on internal:attr=[placeholder="What needs to be done?"i]
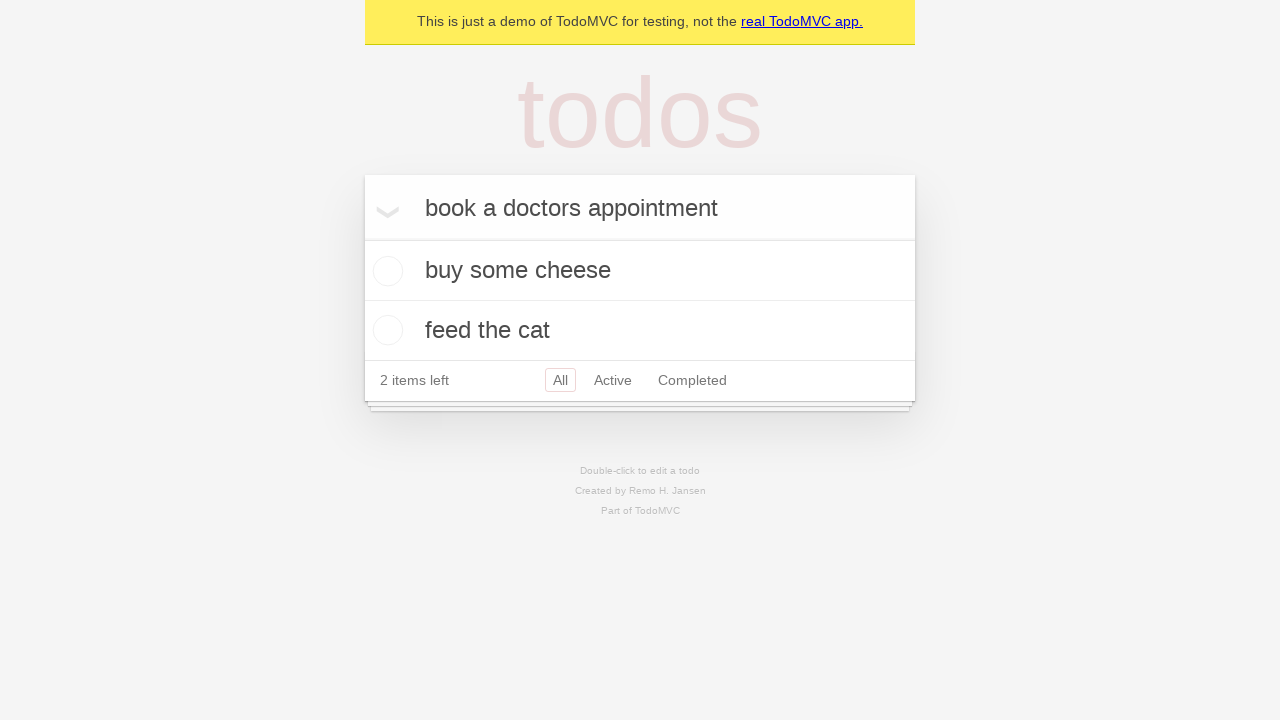

Pressed Enter to create third todo item on internal:attr=[placeholder="What needs to be done?"i]
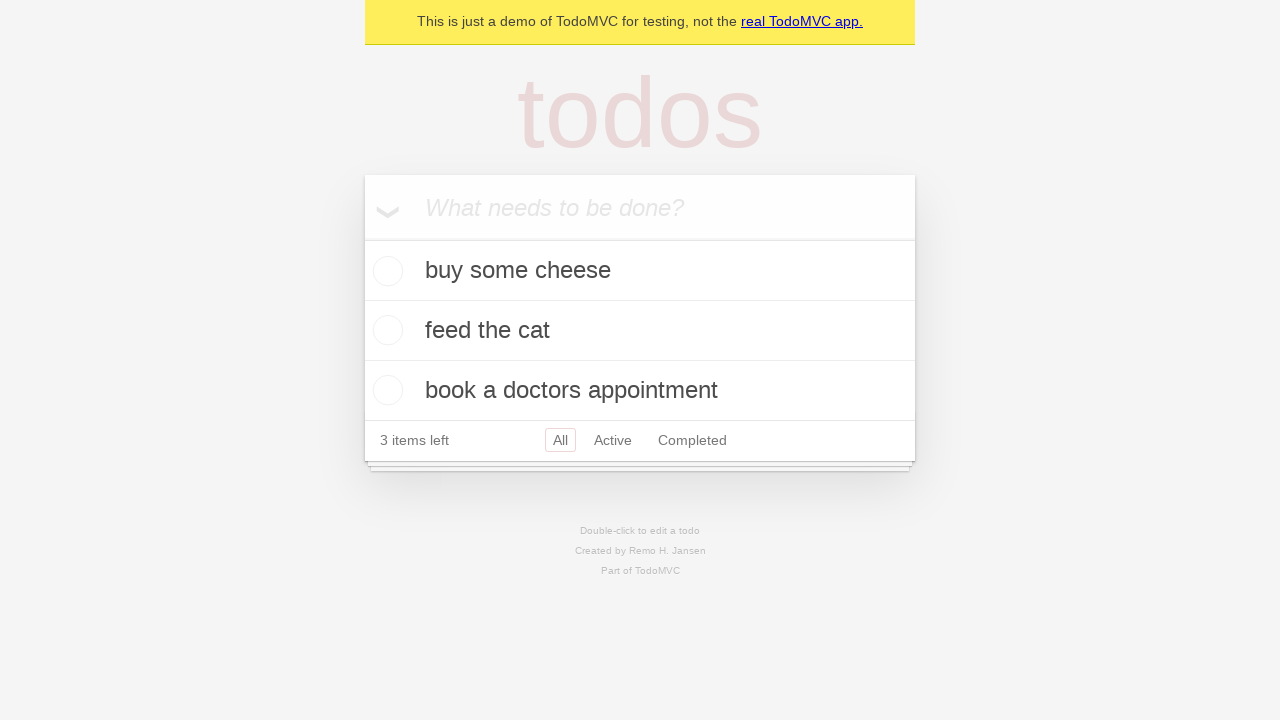

Double-clicked second todo item to enter edit mode at (640, 331) on internal:testid=[data-testid="todo-item"s] >> nth=1
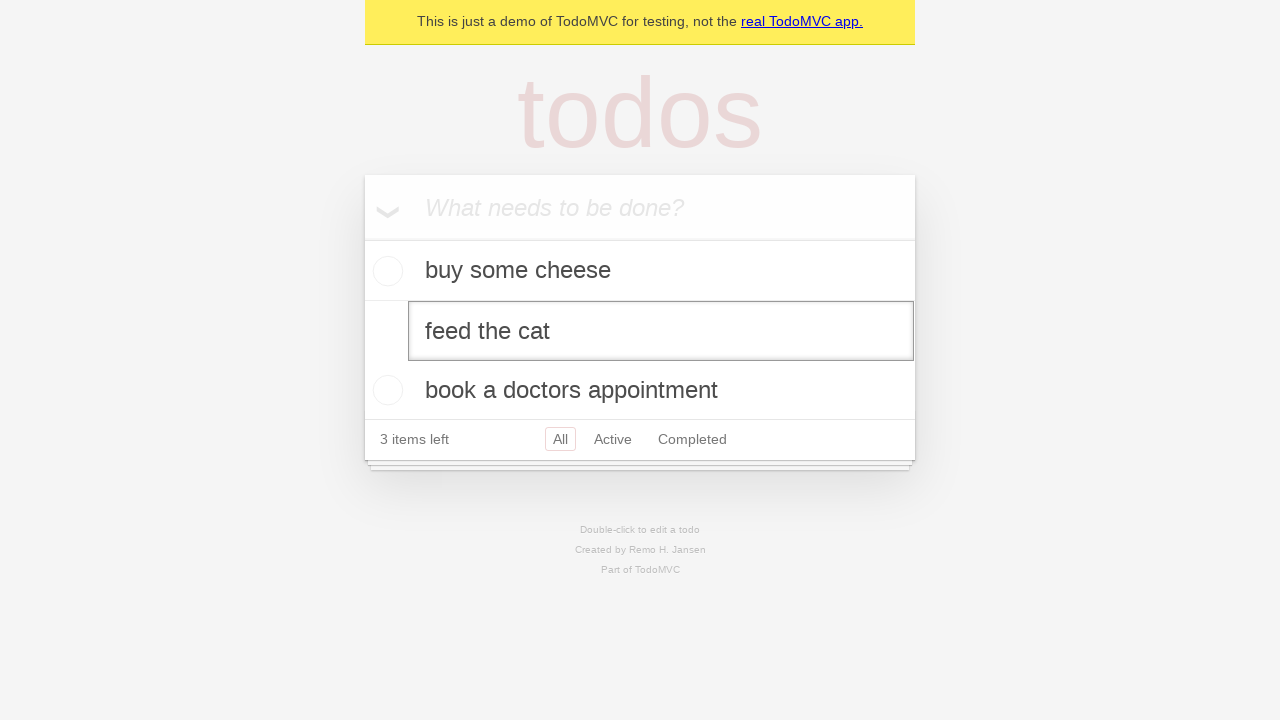

Filled edit textbox with 'buy some sausages' on internal:testid=[data-testid="todo-item"s] >> nth=1 >> internal:role=textbox[nam
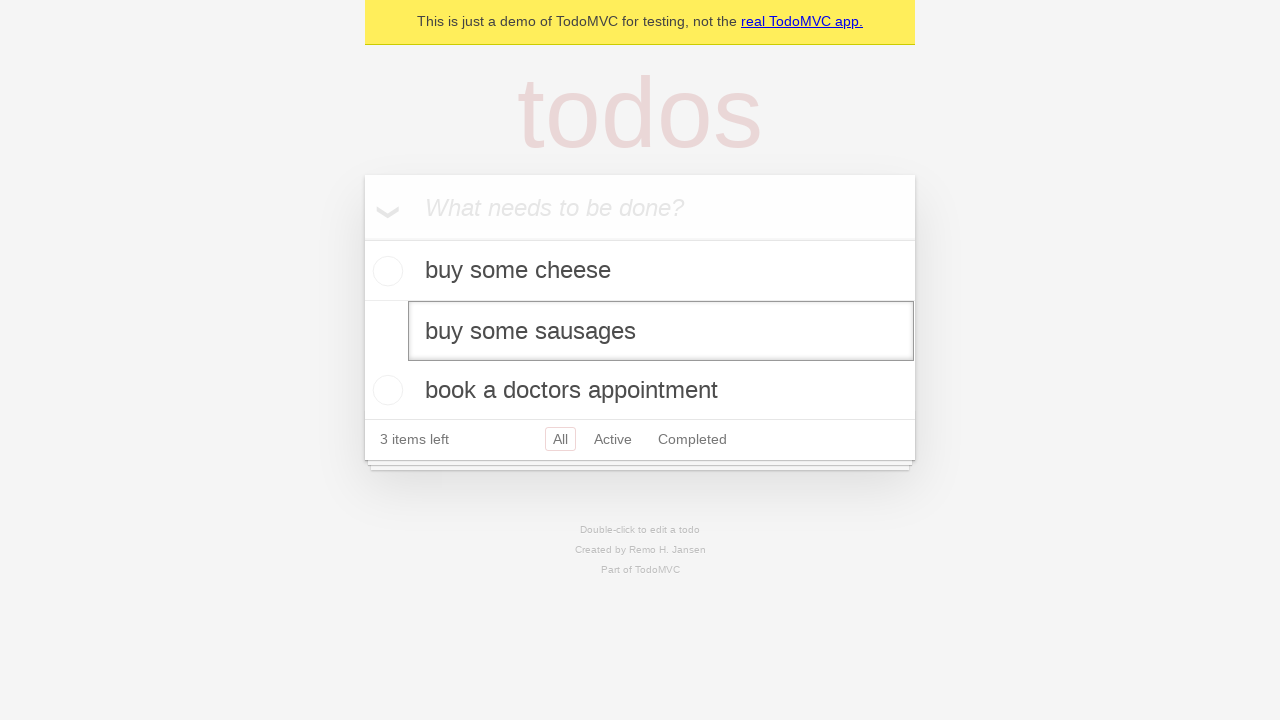

Pressed Escape key to cancel edit without saving changes on internal:testid=[data-testid="todo-item"s] >> nth=1 >> internal:role=textbox[nam
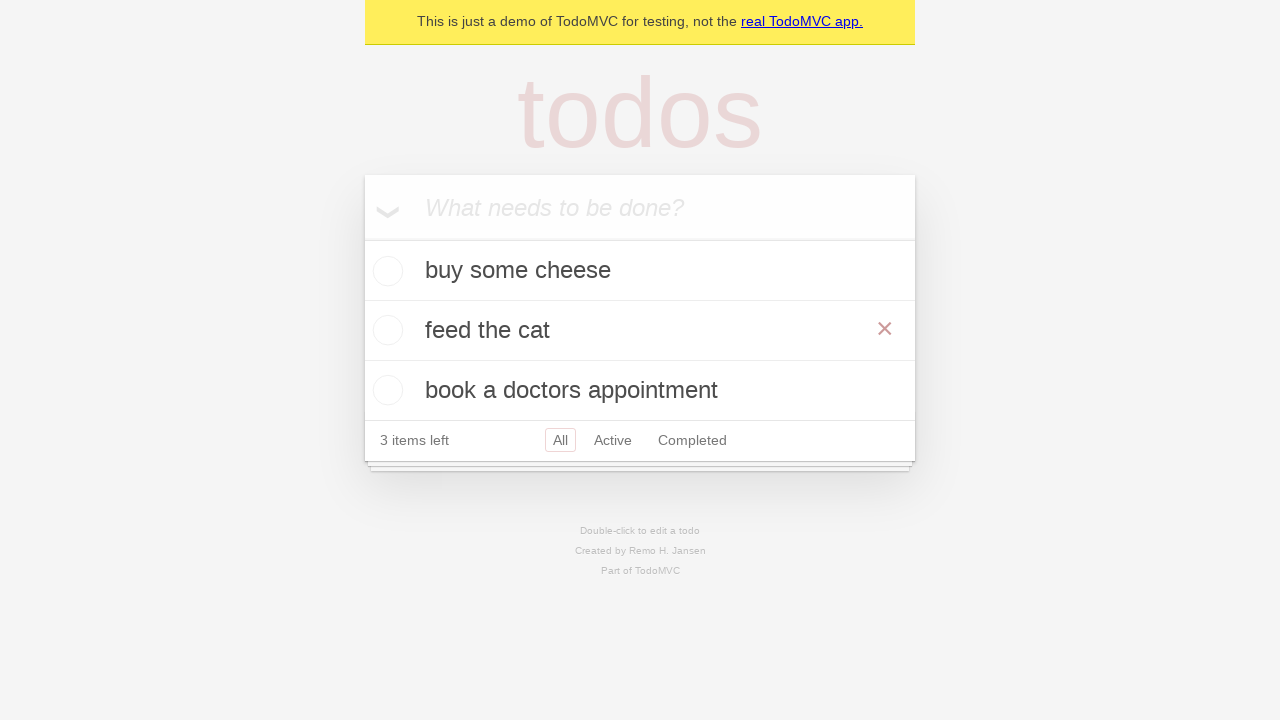

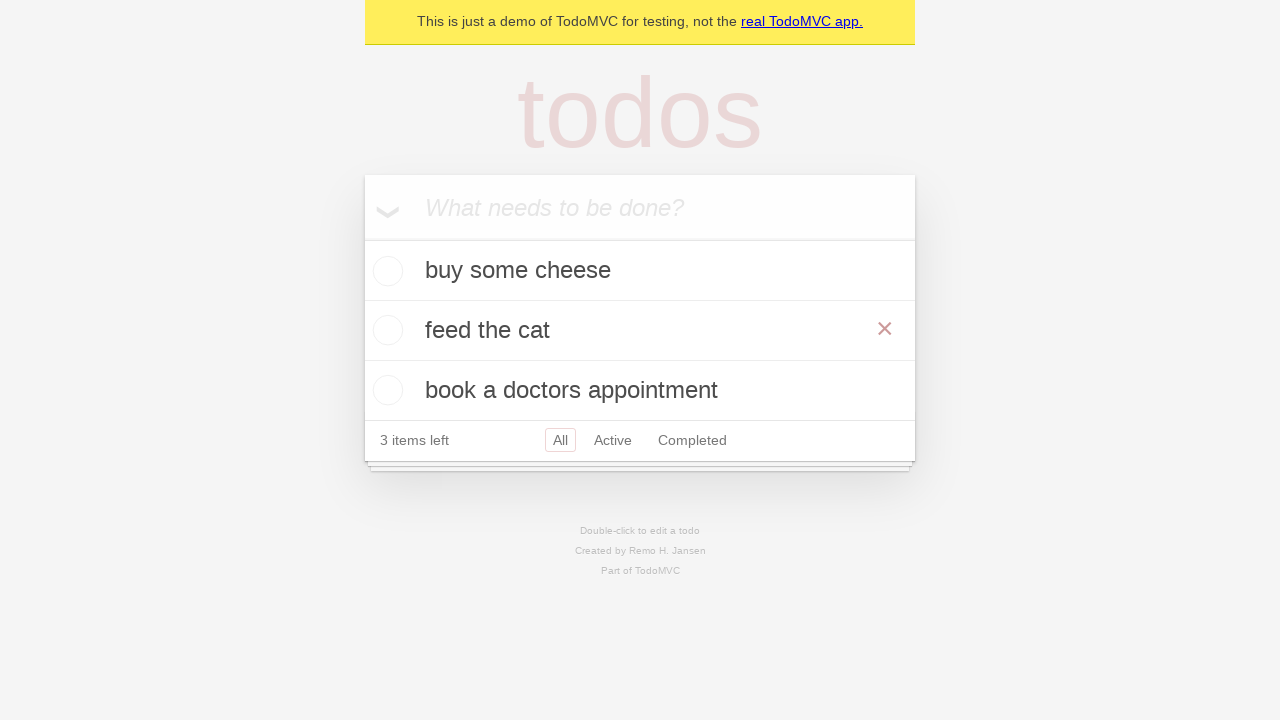